Tests the search functionality on a product table by entering "Rice" in the search field and verifying that filtered results contain the search term

Starting URL: https://rahulshettyacademy.com/seleniumPractise/#/offers

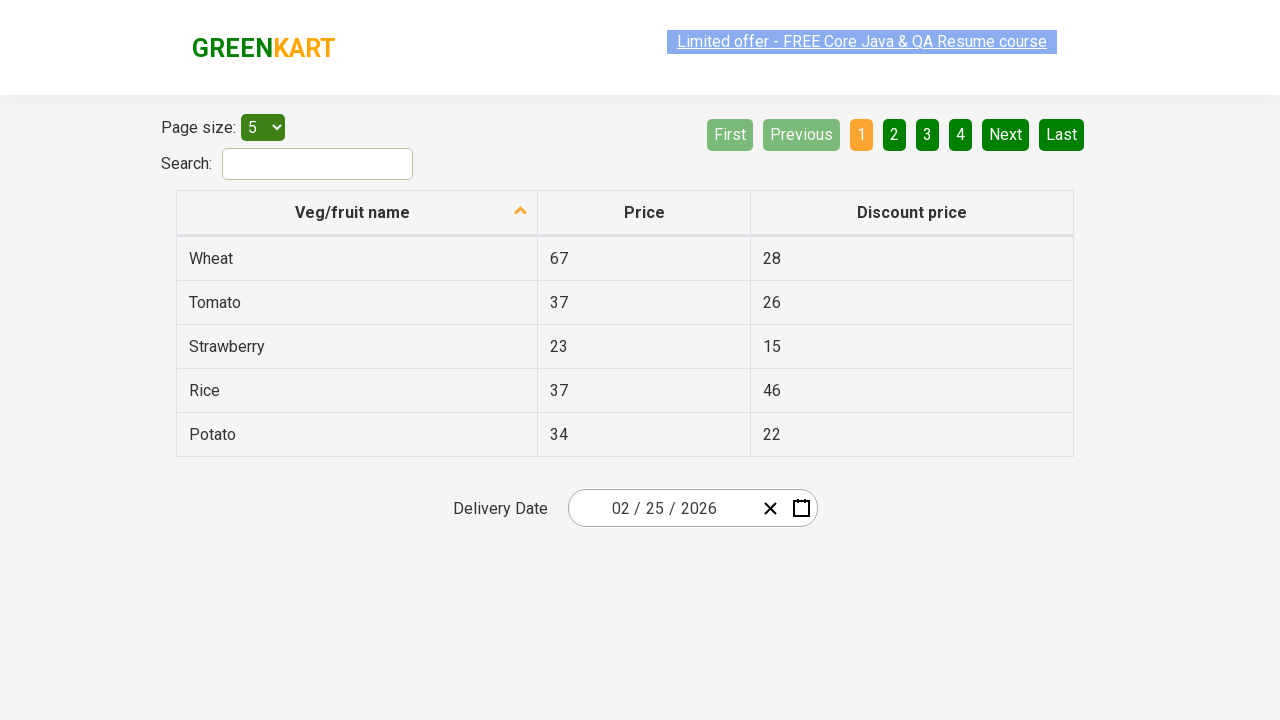

Entered 'Rice' in the search field on #search-field
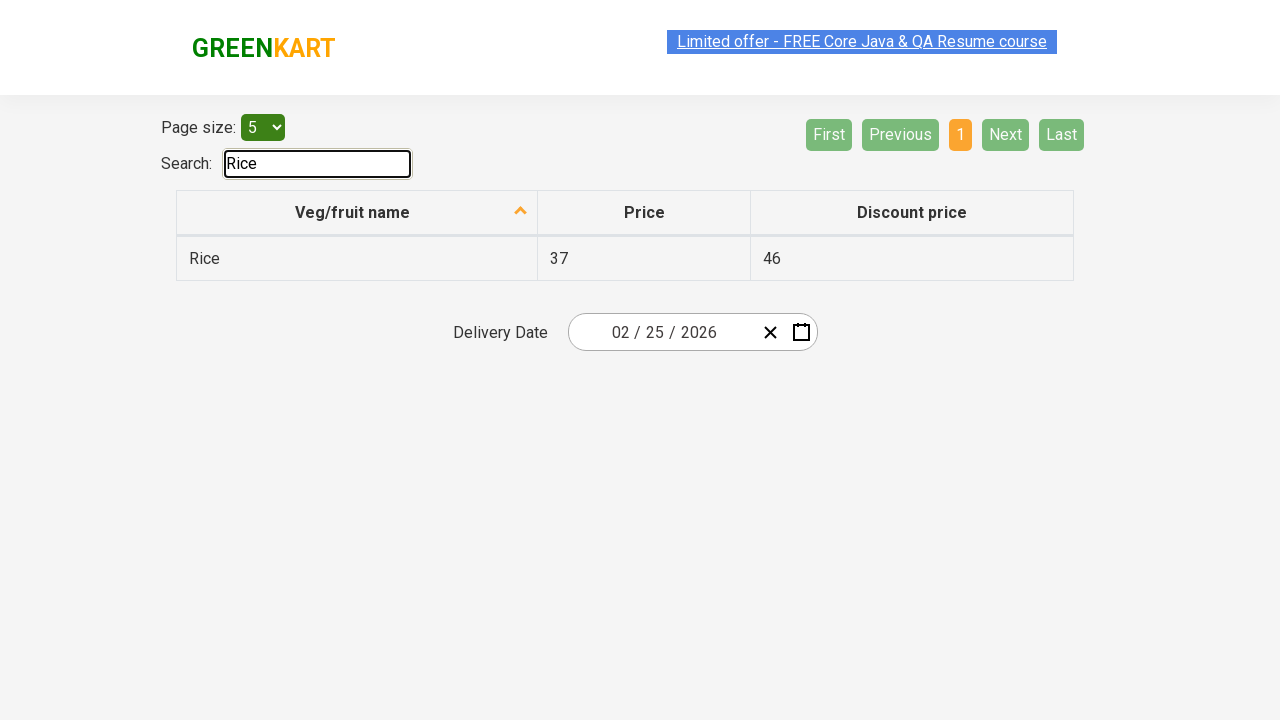

Waited for table to update with filtered results
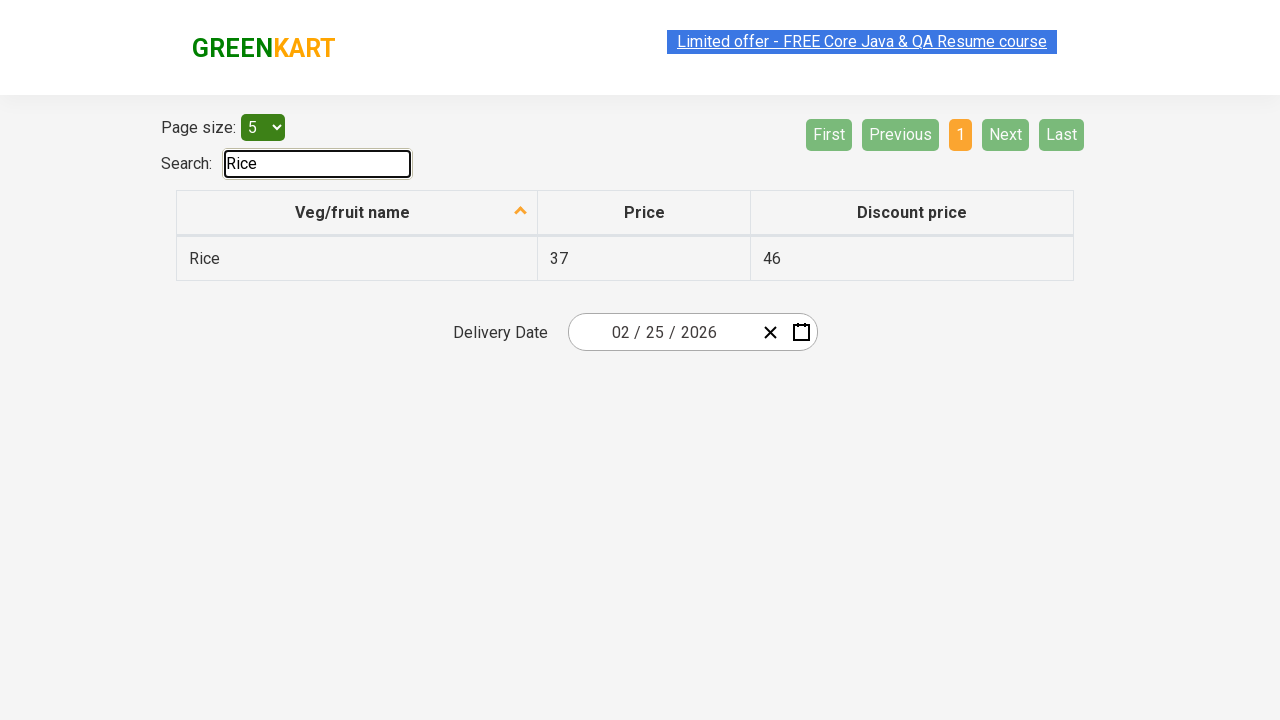

Retrieved all vegetable names from the first column of the table
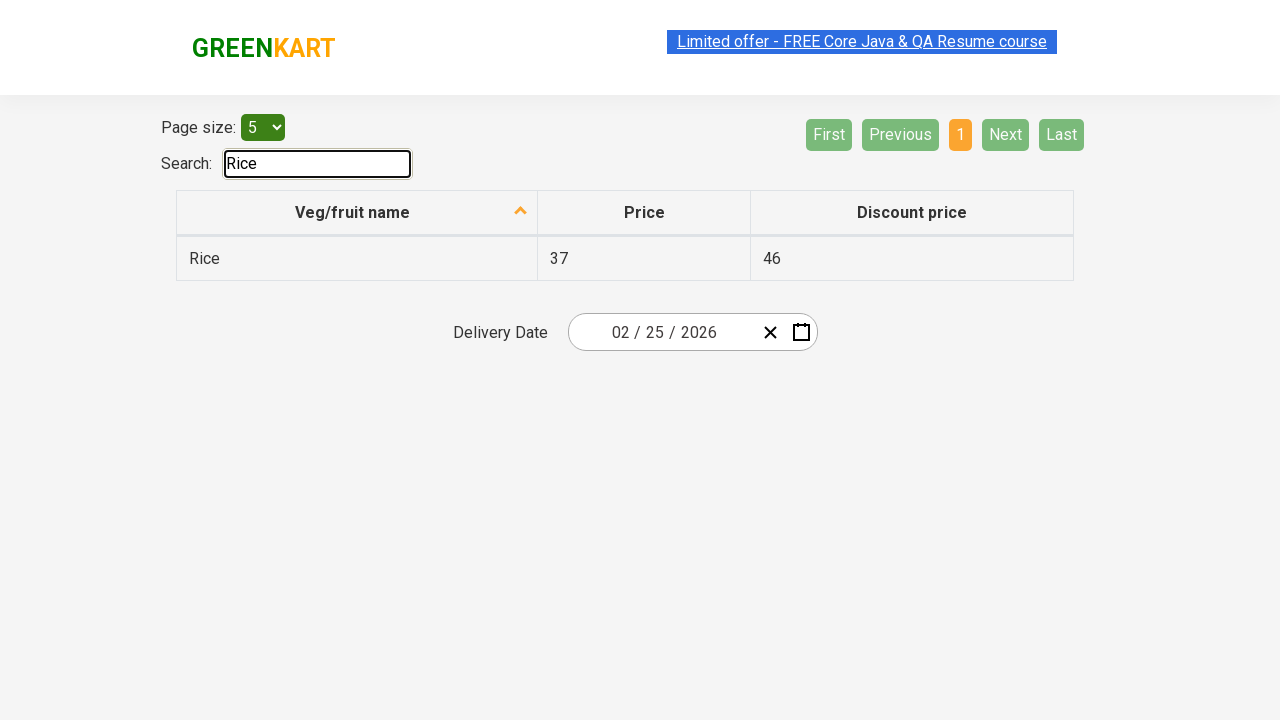

Verified that 'Rice' contains 'Rice'
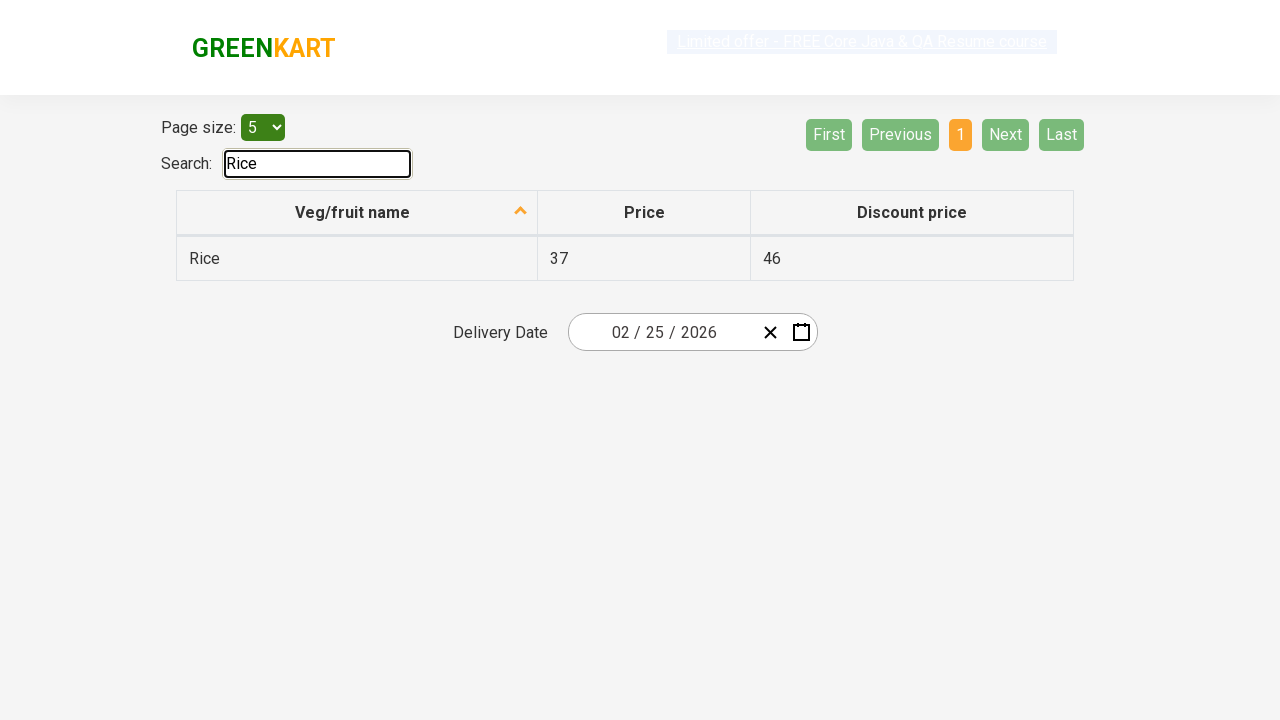

Verified that at least one result is shown for 'Rice' search
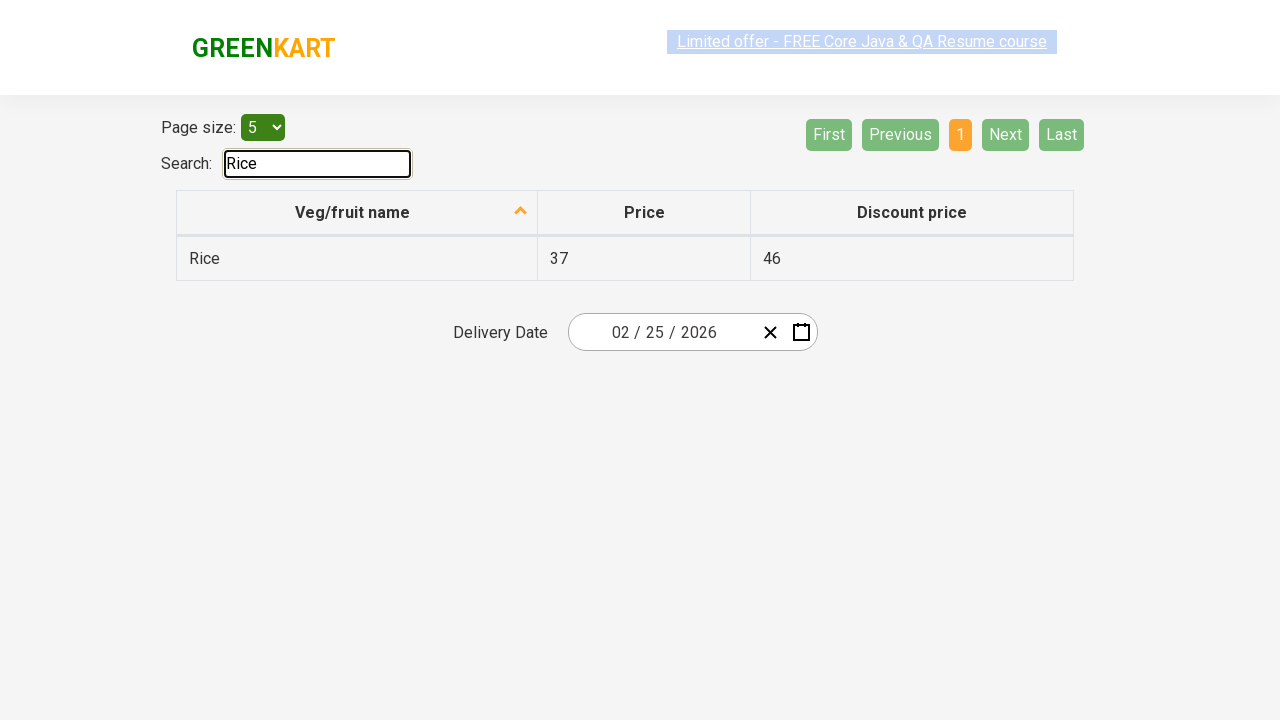

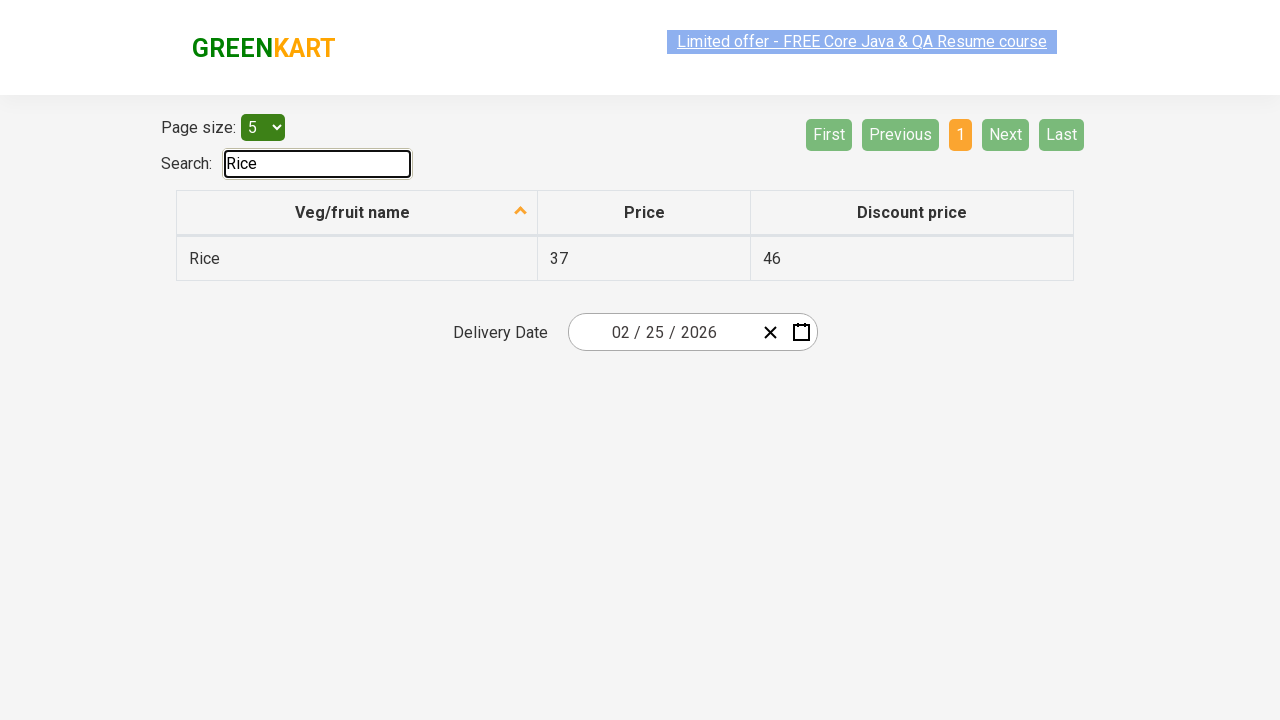